Tests e-commerce functionality by searching for specific vegetables (Brocolli, Cucumber, Beetroot) in the product list and adding them to the cart

Starting URL: https://rahulshettyacademy.com/seleniumPractise/#/

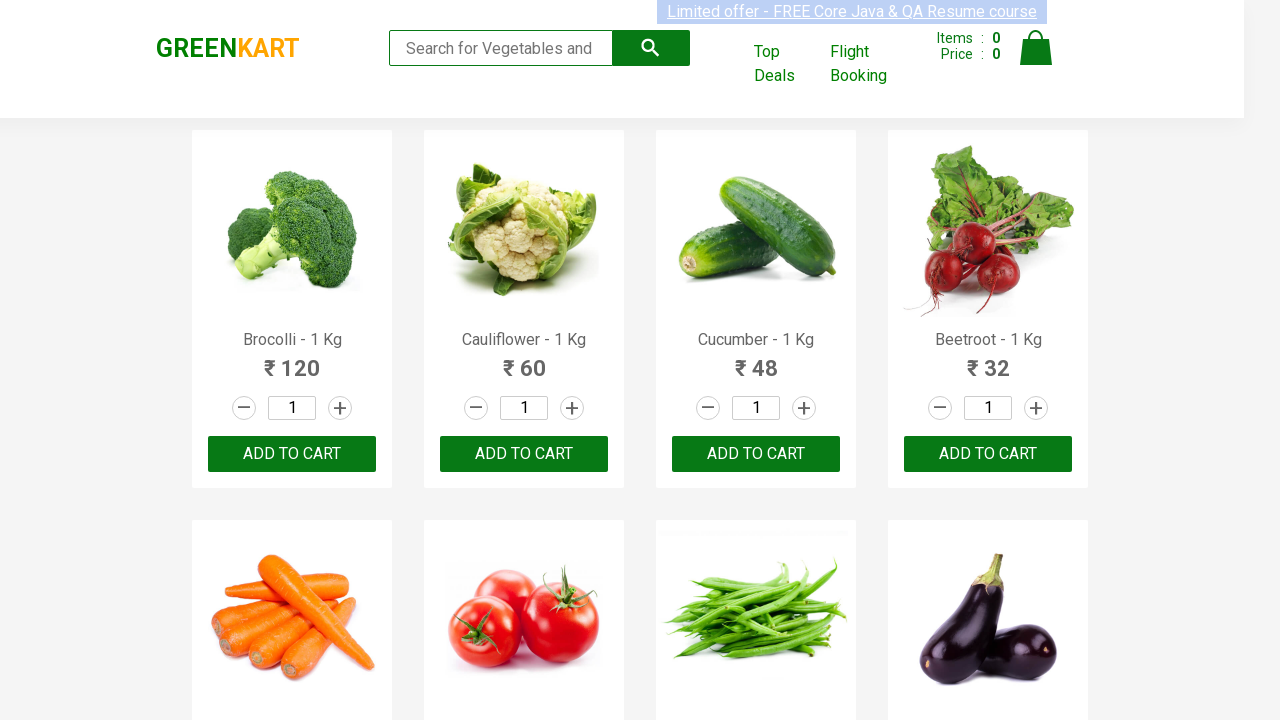

Waited for product list to load
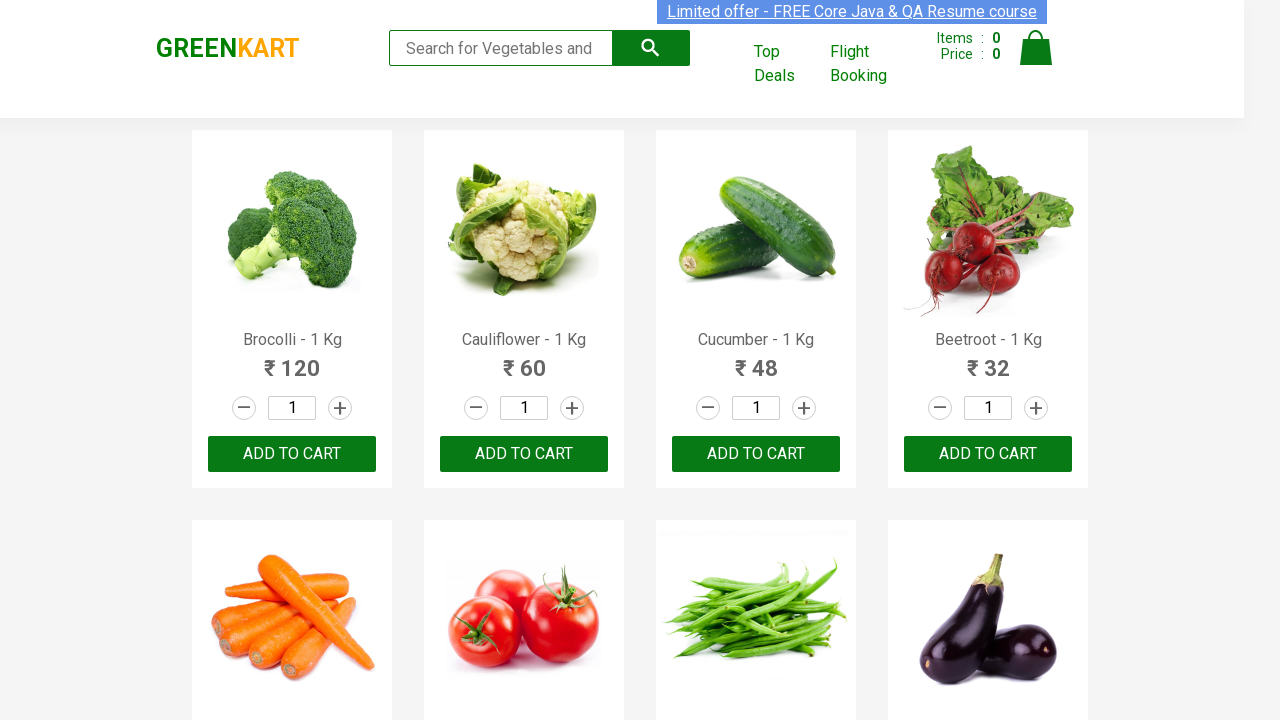

Added 'Brocolli' to cart at (292, 454) on div.product-action >> nth=0
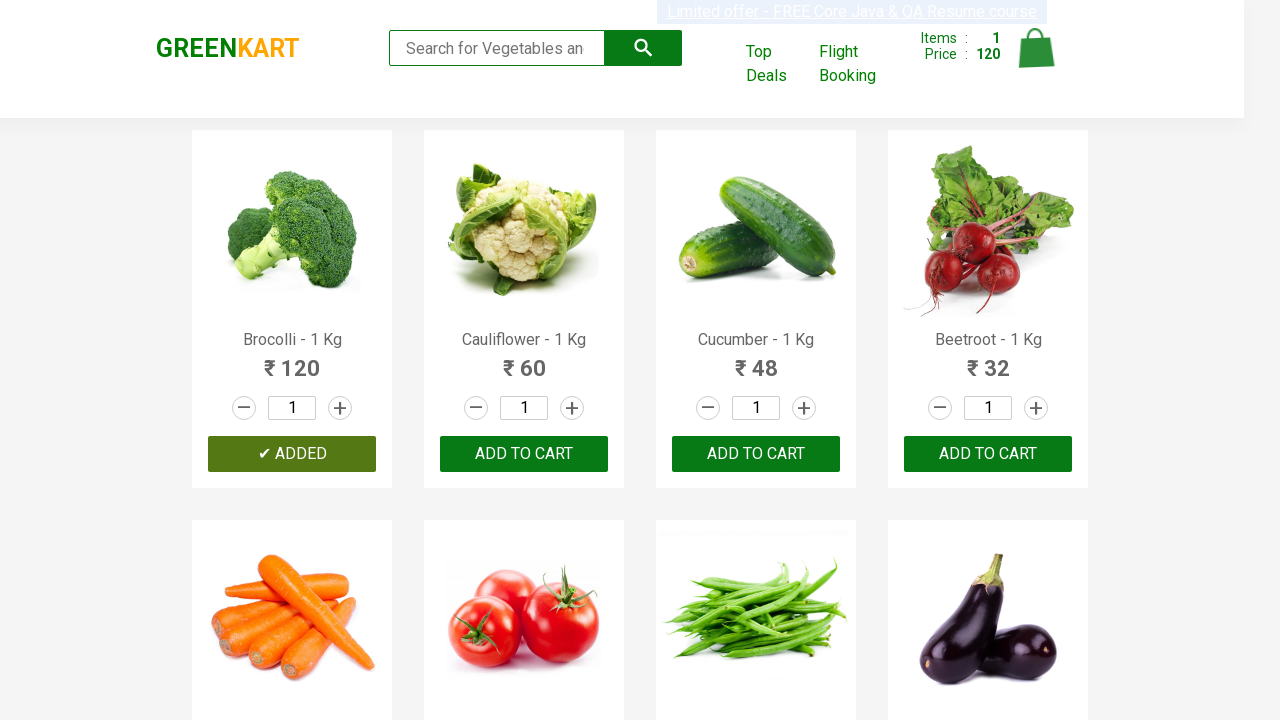

Added 'Cucumber' to cart at (756, 454) on div.product-action >> nth=2
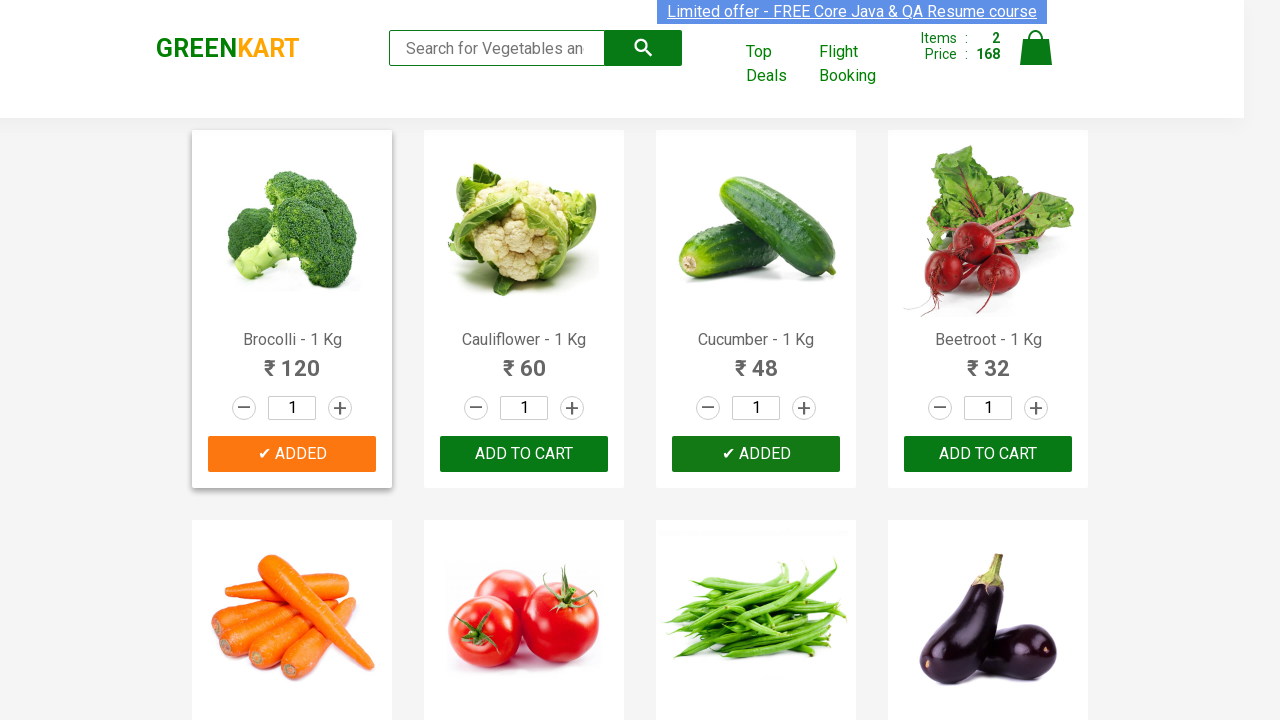

Added 'Beetroot' to cart at (988, 454) on div.product-action >> nth=3
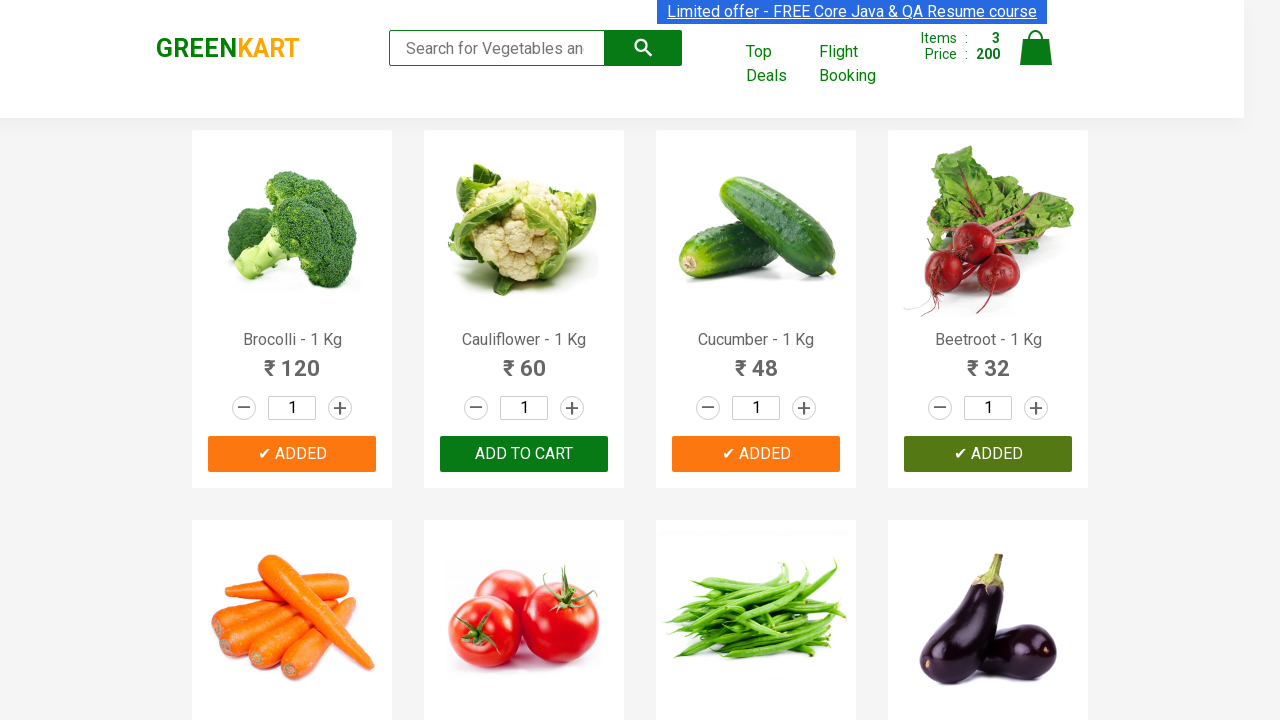

Successfully added all 3 items to cart (Brocolli, Cucumber, Beetroot)
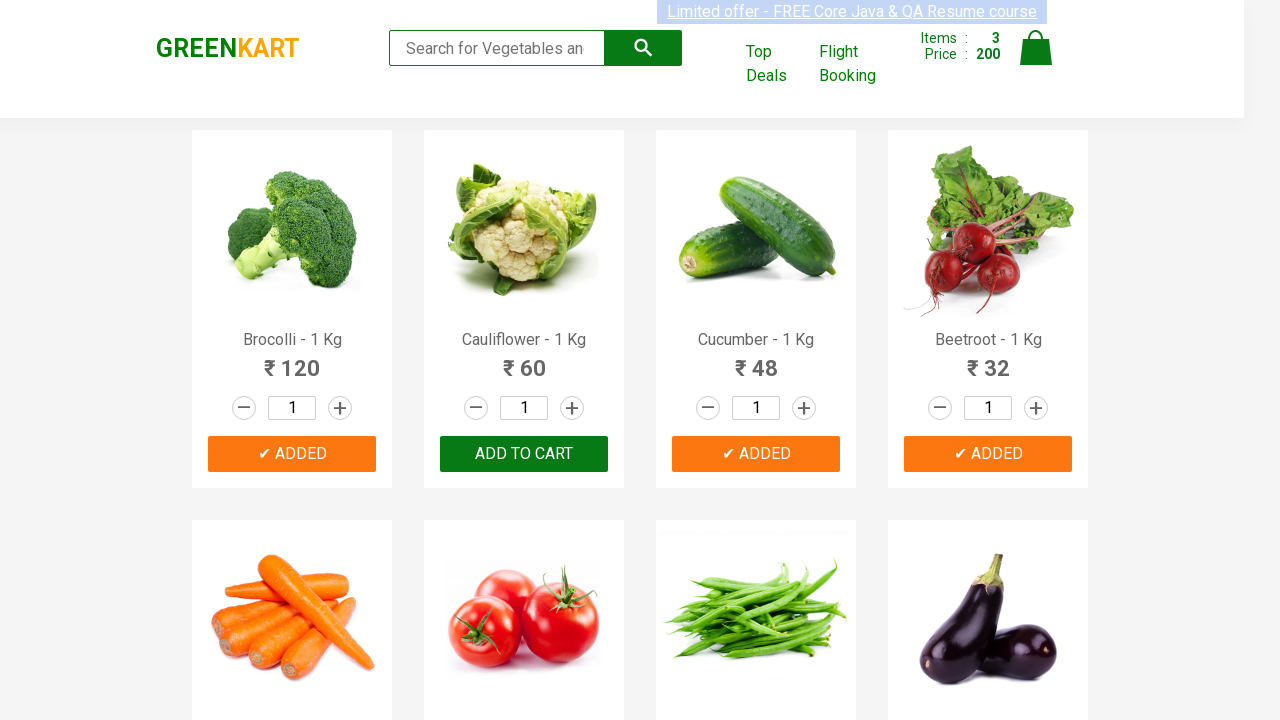

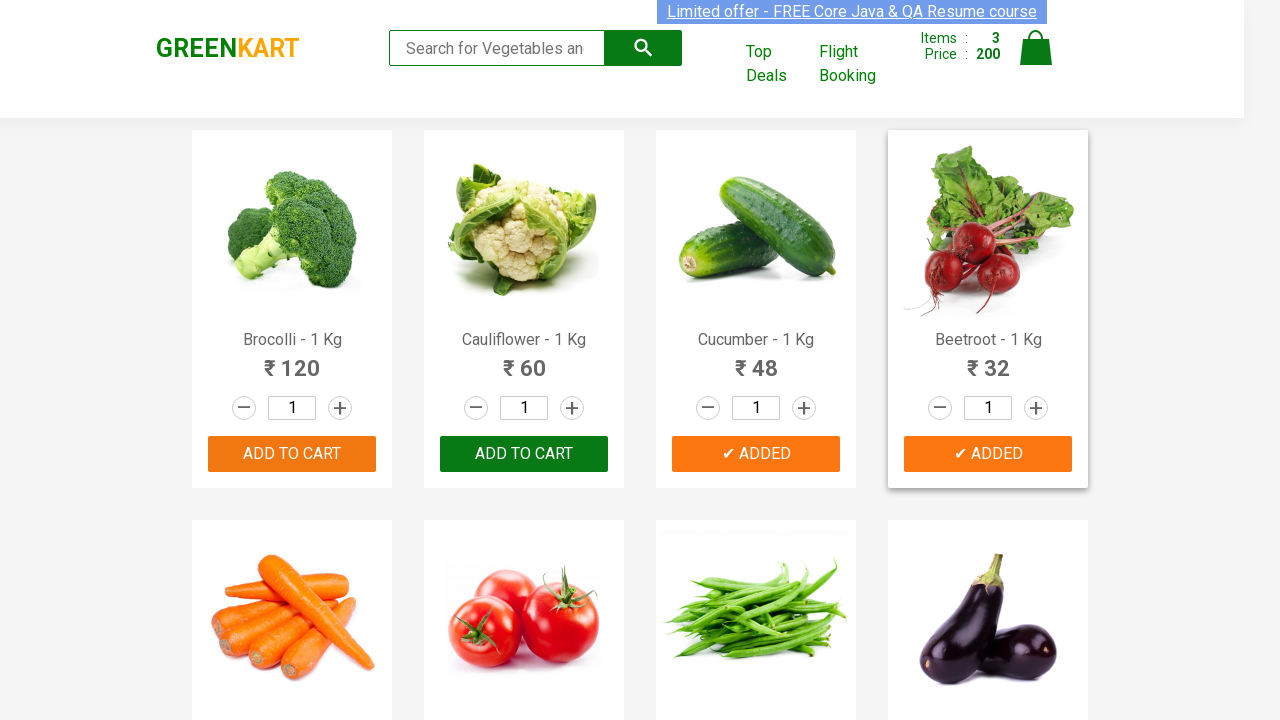